Tests the account registration flow by navigating to the register page and filling in the first name field

Starting URL: http://phptravels.org/clientarea.php

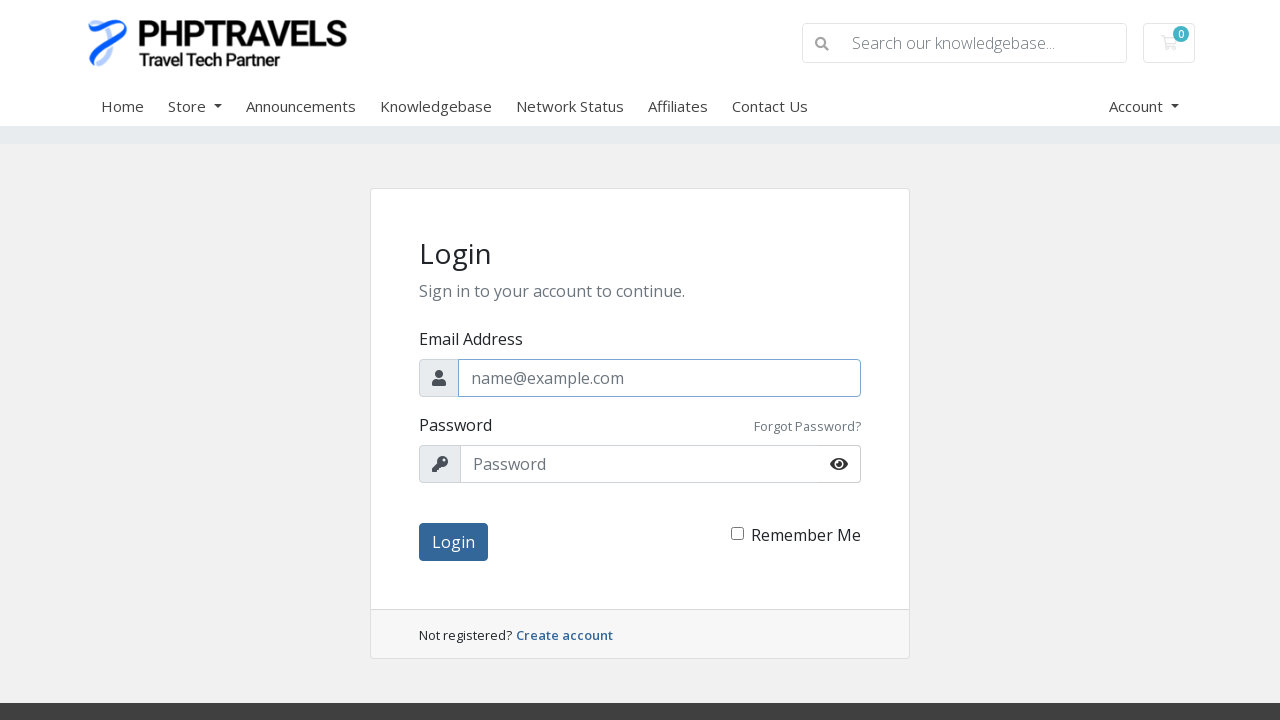

Clicked on Account link at (1138, 106) on text=Account
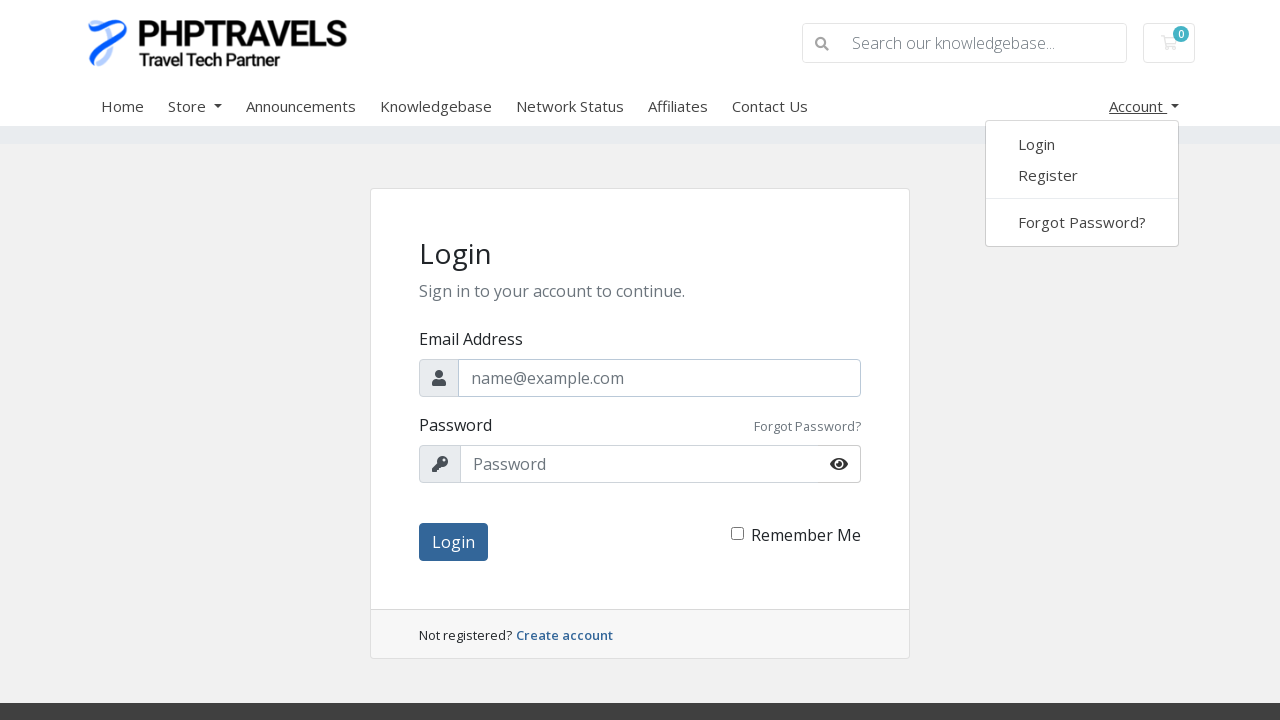

Clicked on Register link to navigate to registration page at (1082, 175) on text=Register
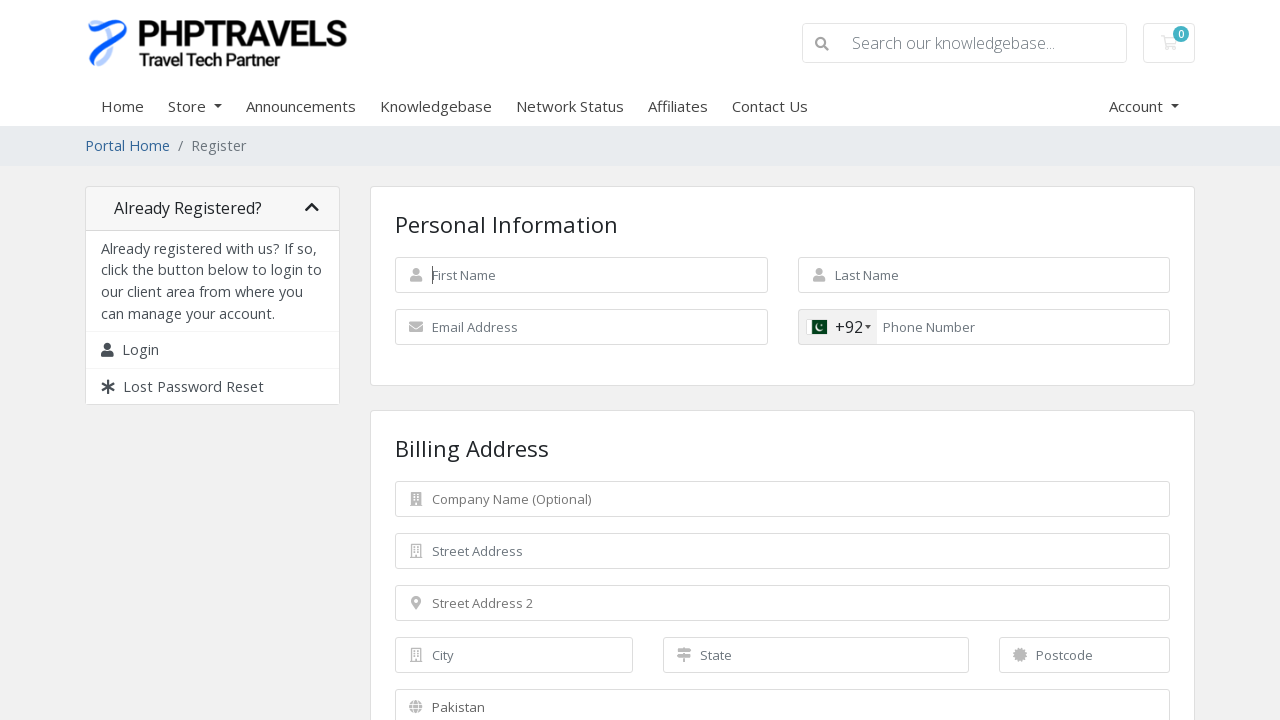

Filled first name field with 'Chaitanya' on #inputFirstName
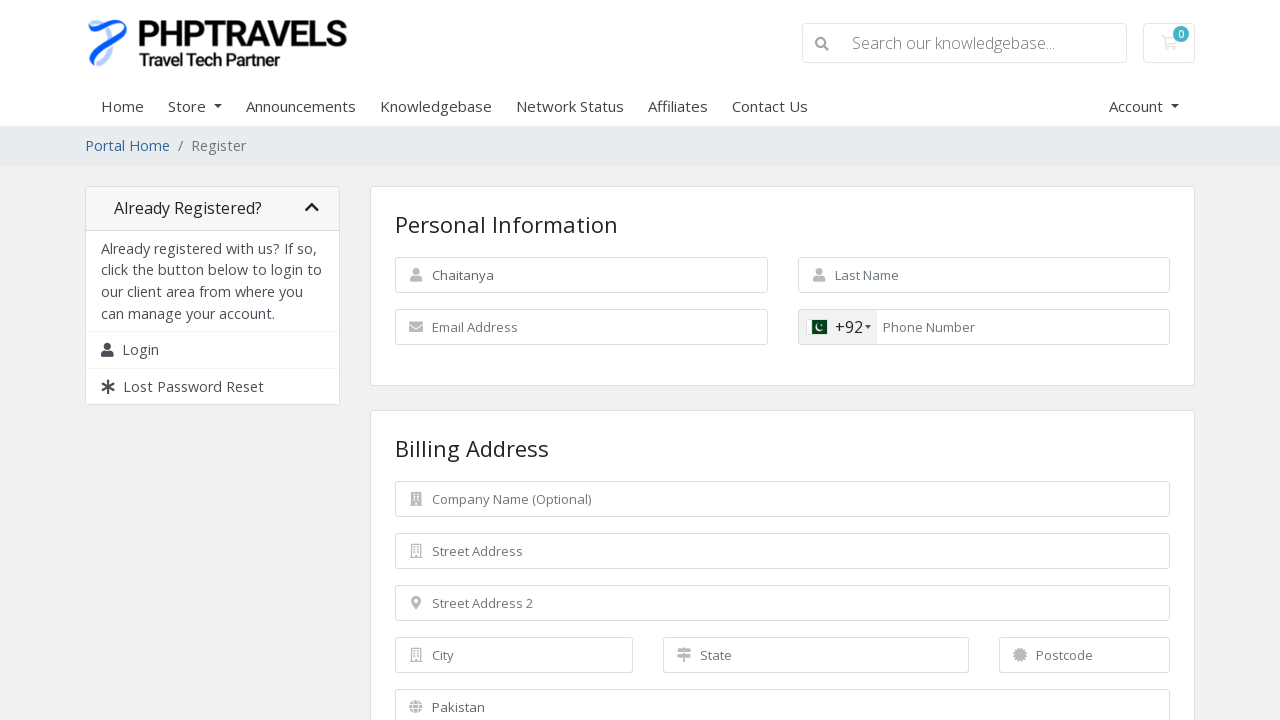

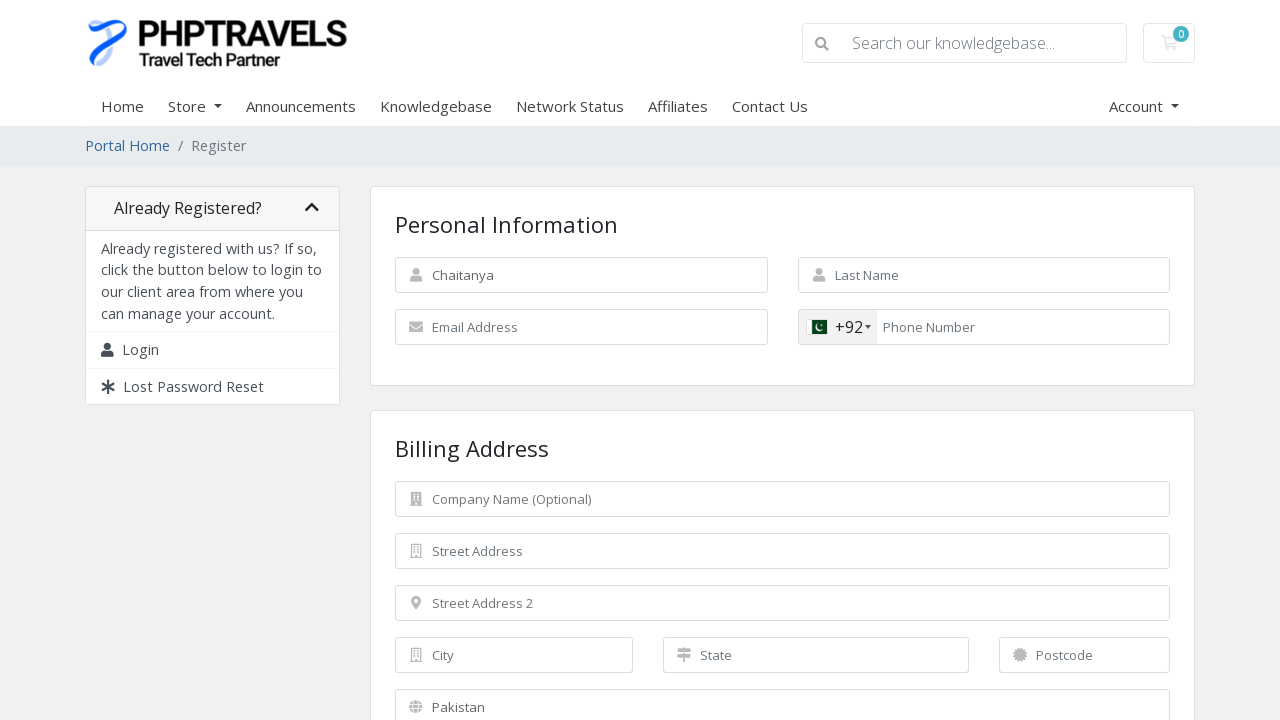